Navigates to RummyCircle website and maximizes the browser window, then captures the session/window handle

Starting URL: https://www.rummycircle.com/

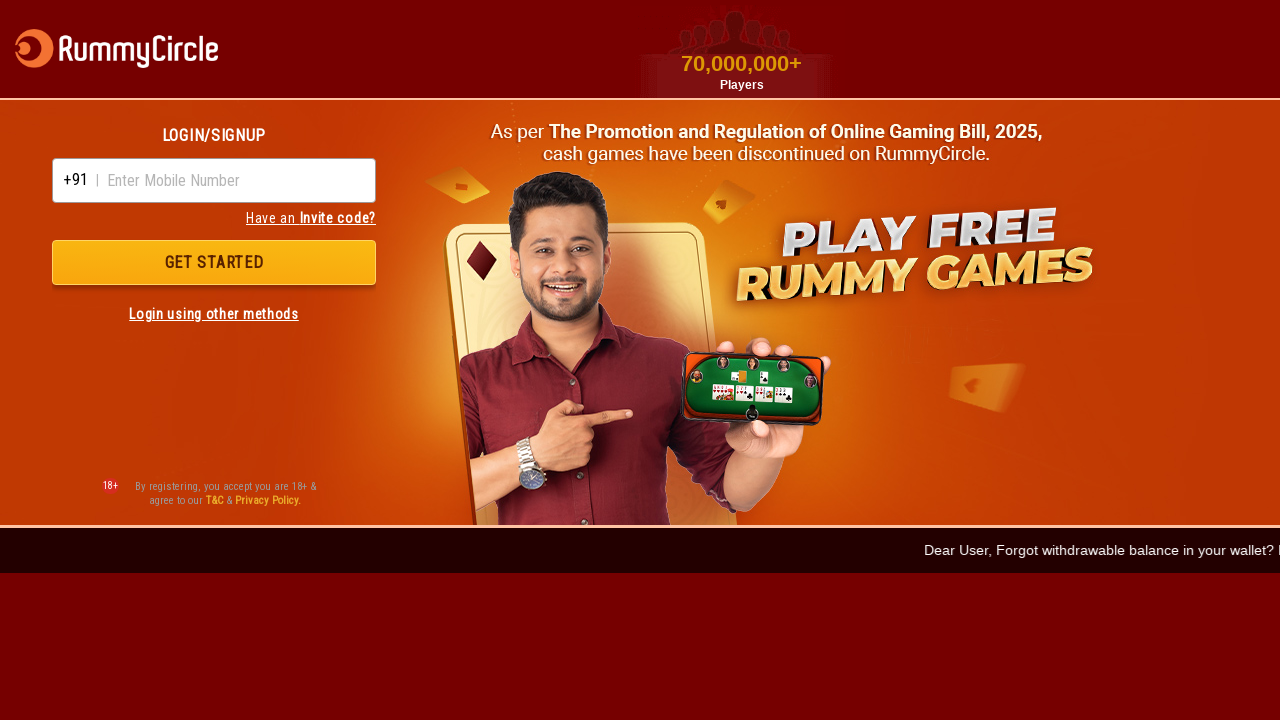

Set viewport size to 1920x1080 to maximize browser window
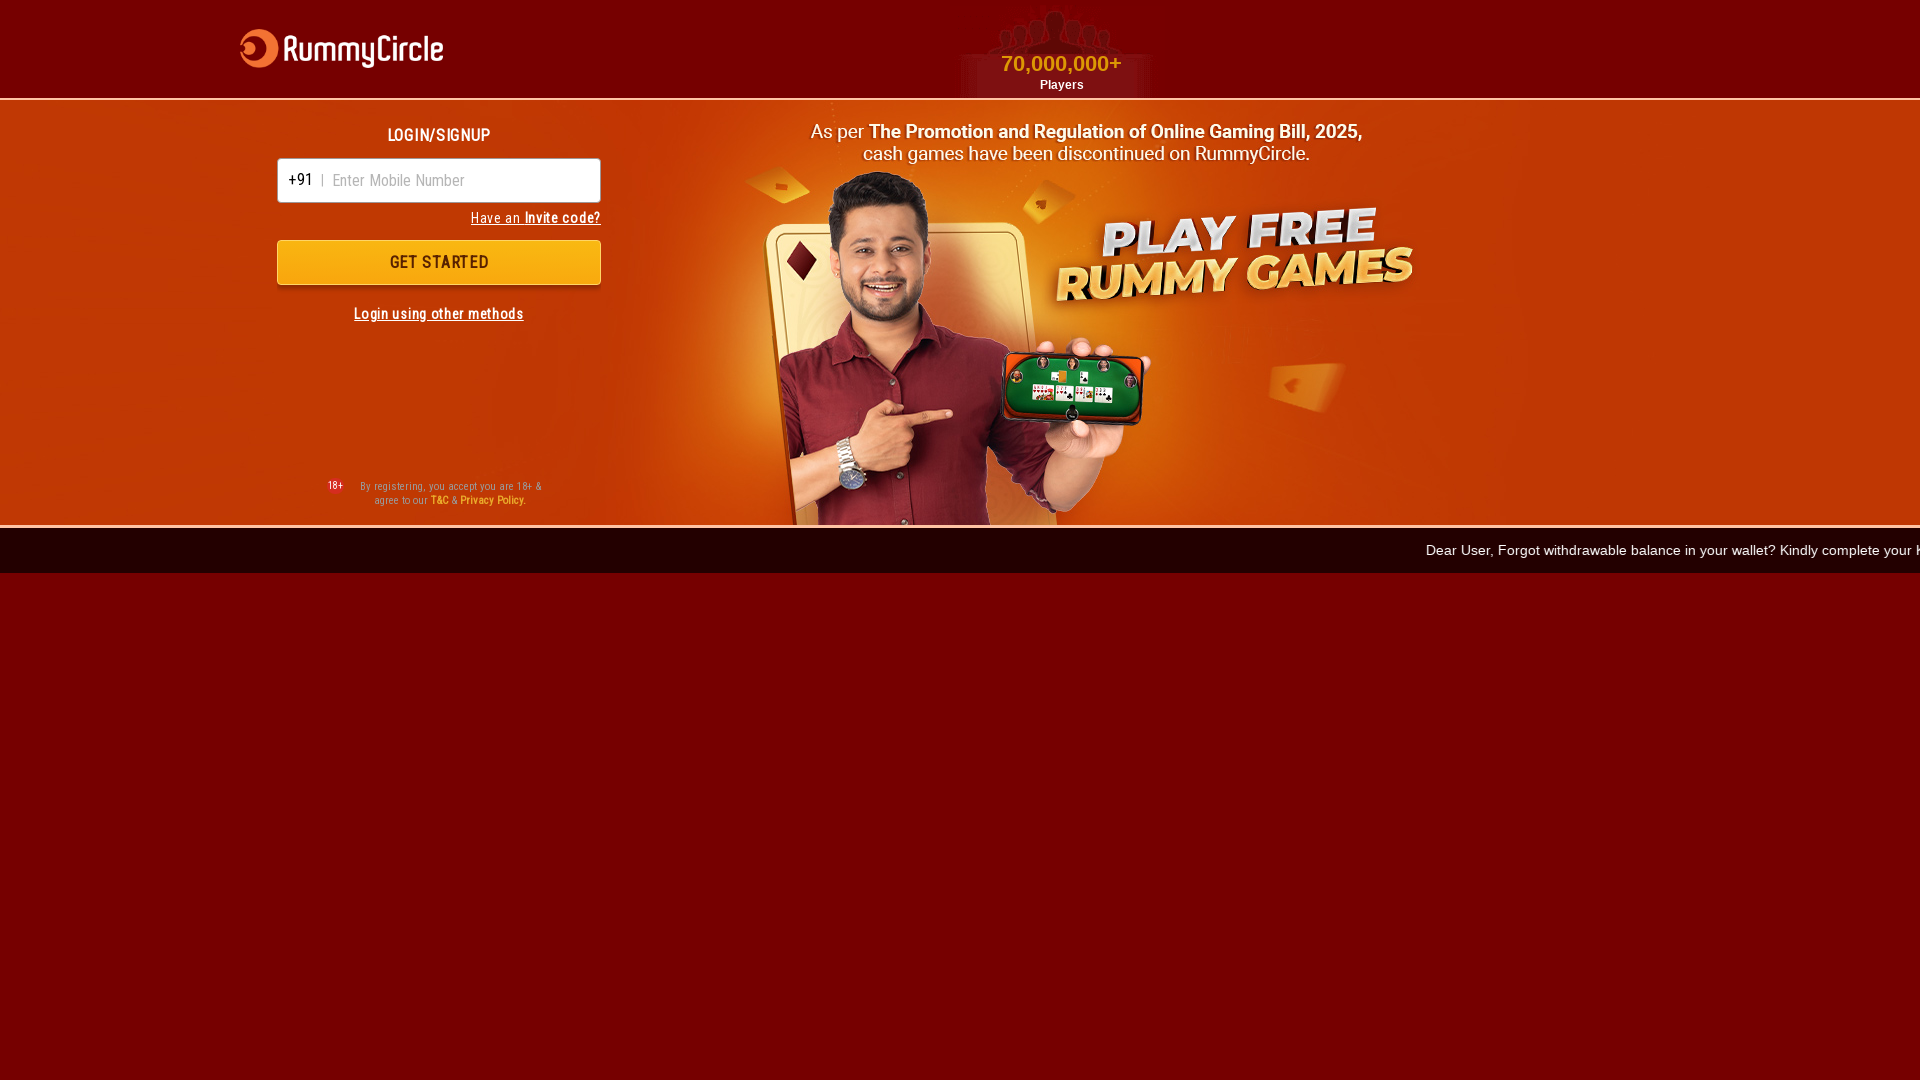

Page loaded - DOM content ready
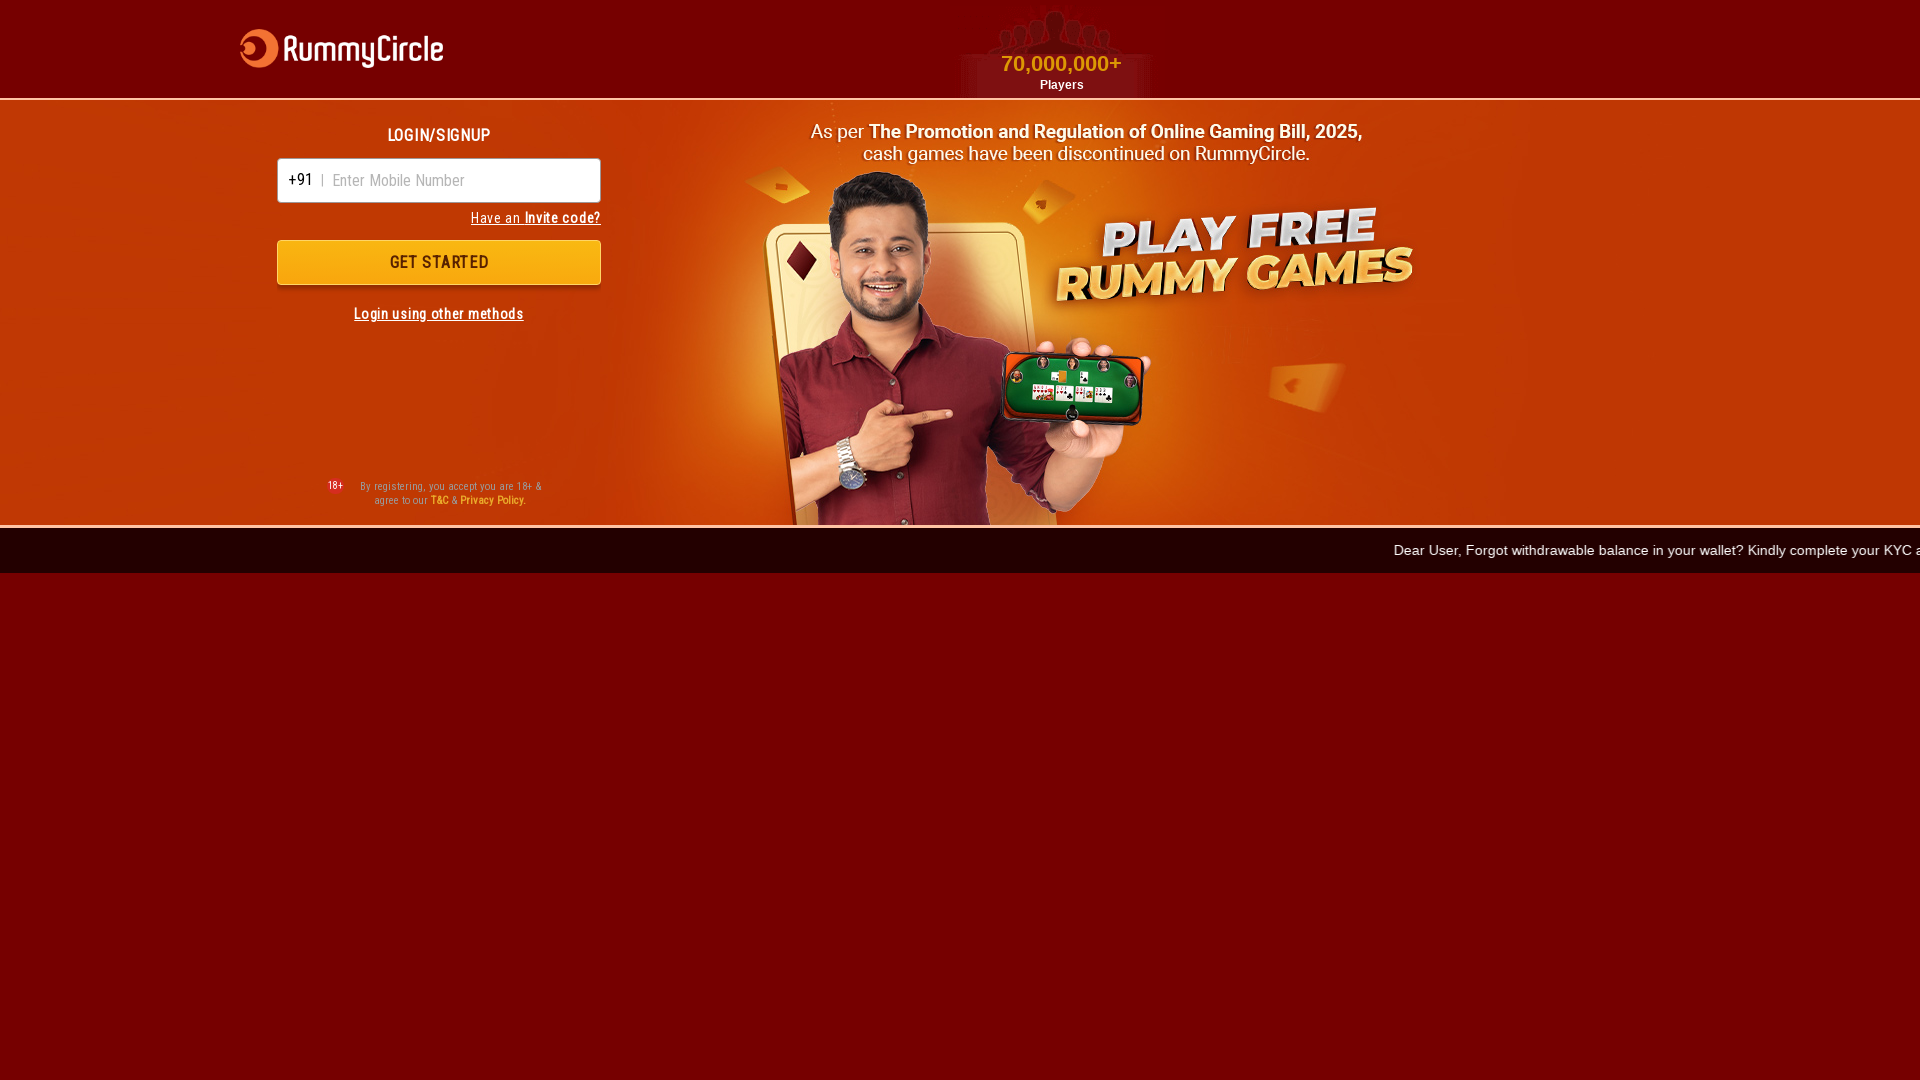

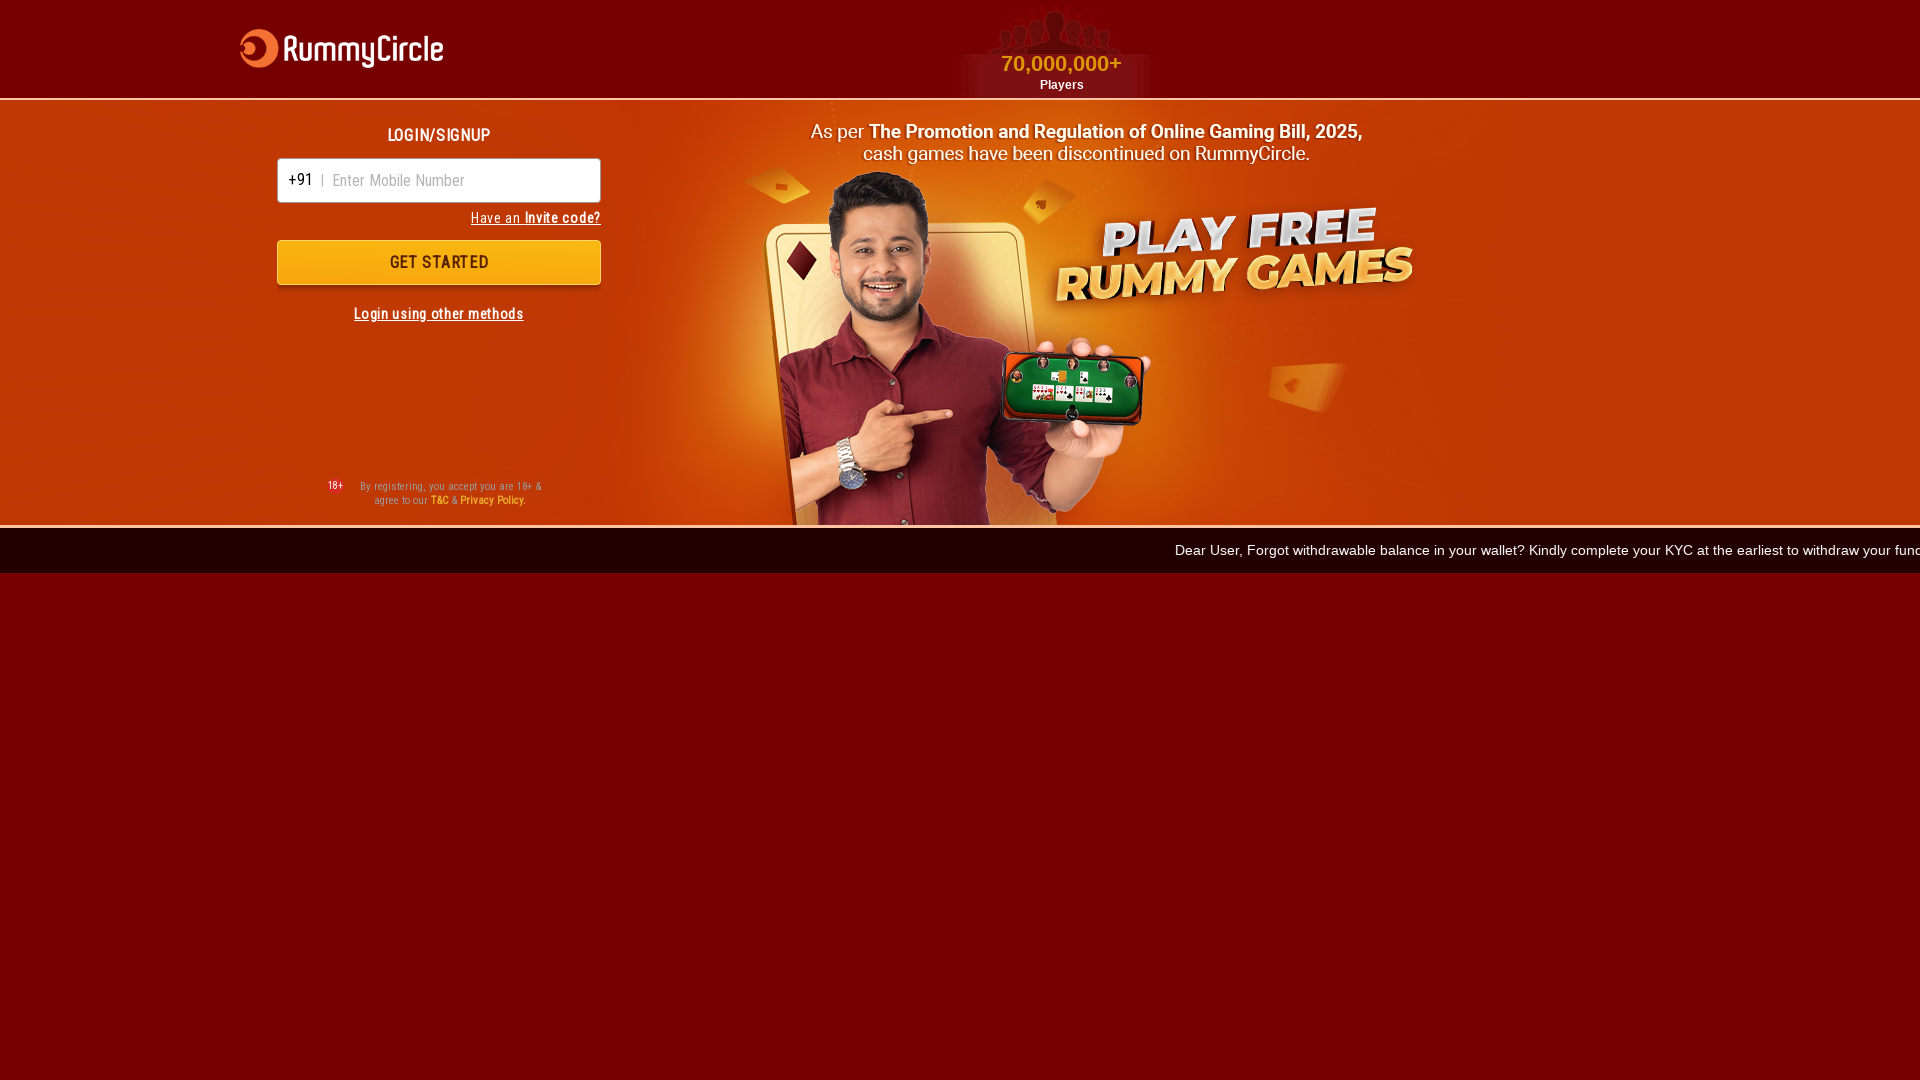